Tests dynamic loading functionality by clicking a start button and waiting for hidden content to become visible

Starting URL: https://the-internet.herokuapp.com/dynamic_loading/1

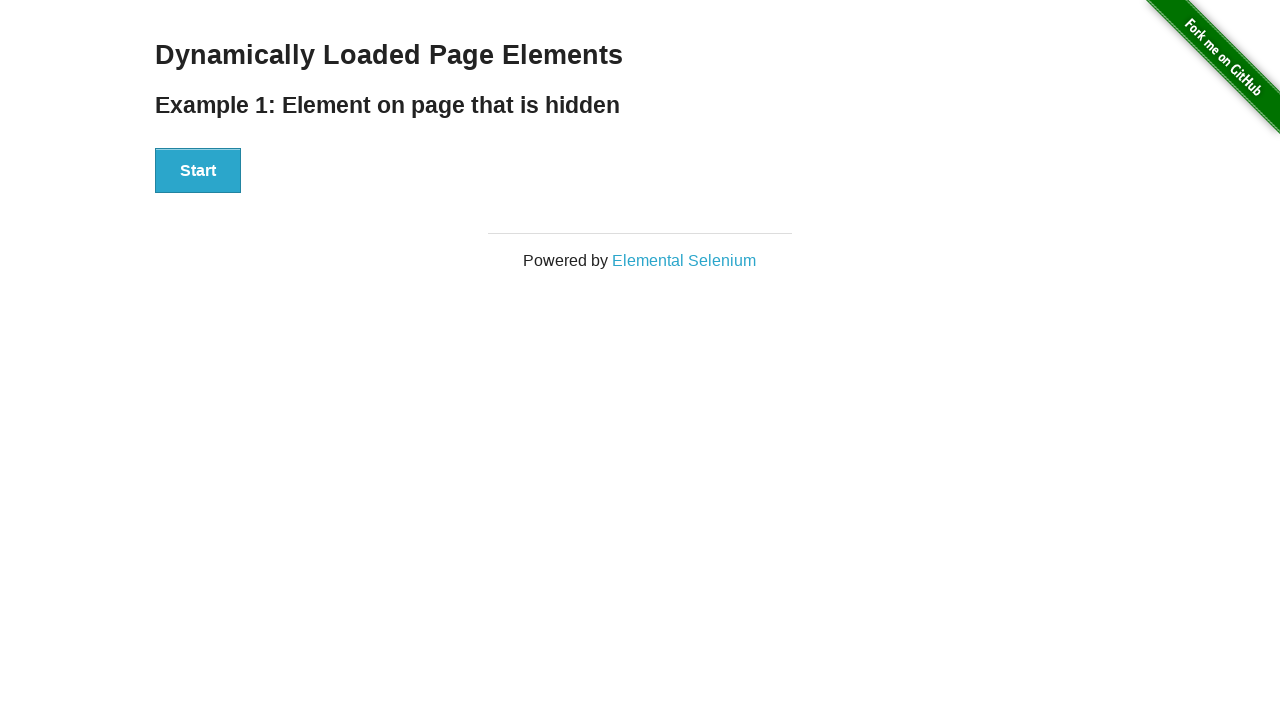

Clicked start button to trigger dynamic loading at (198, 171) on xpath=//div[@id='start']/button
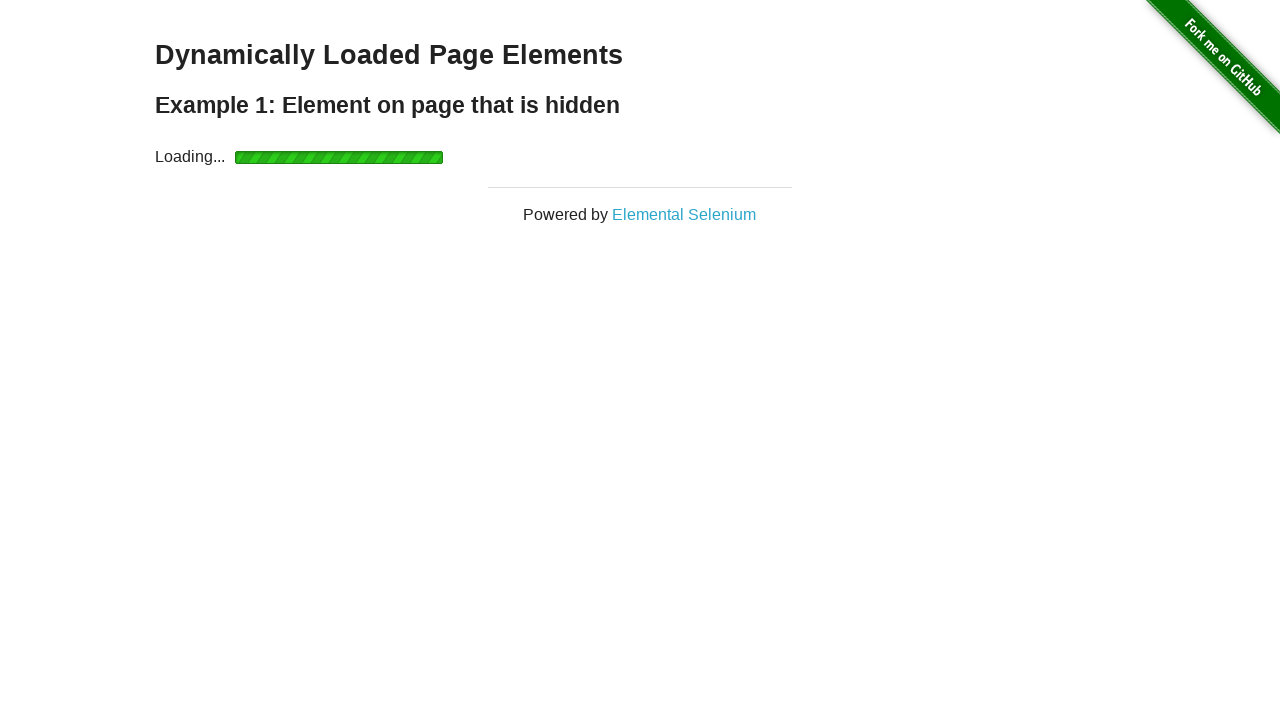

Waited for dynamically loaded content to become visible
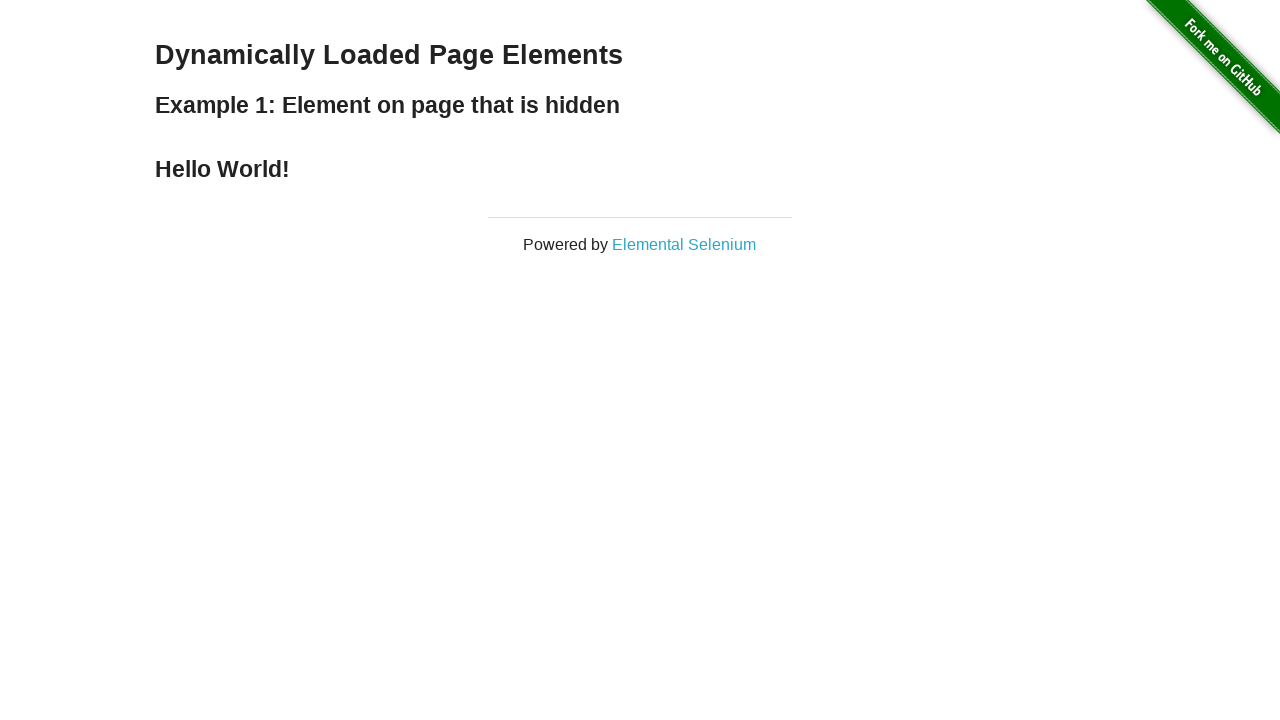

Retrieved loaded text: Hello World!
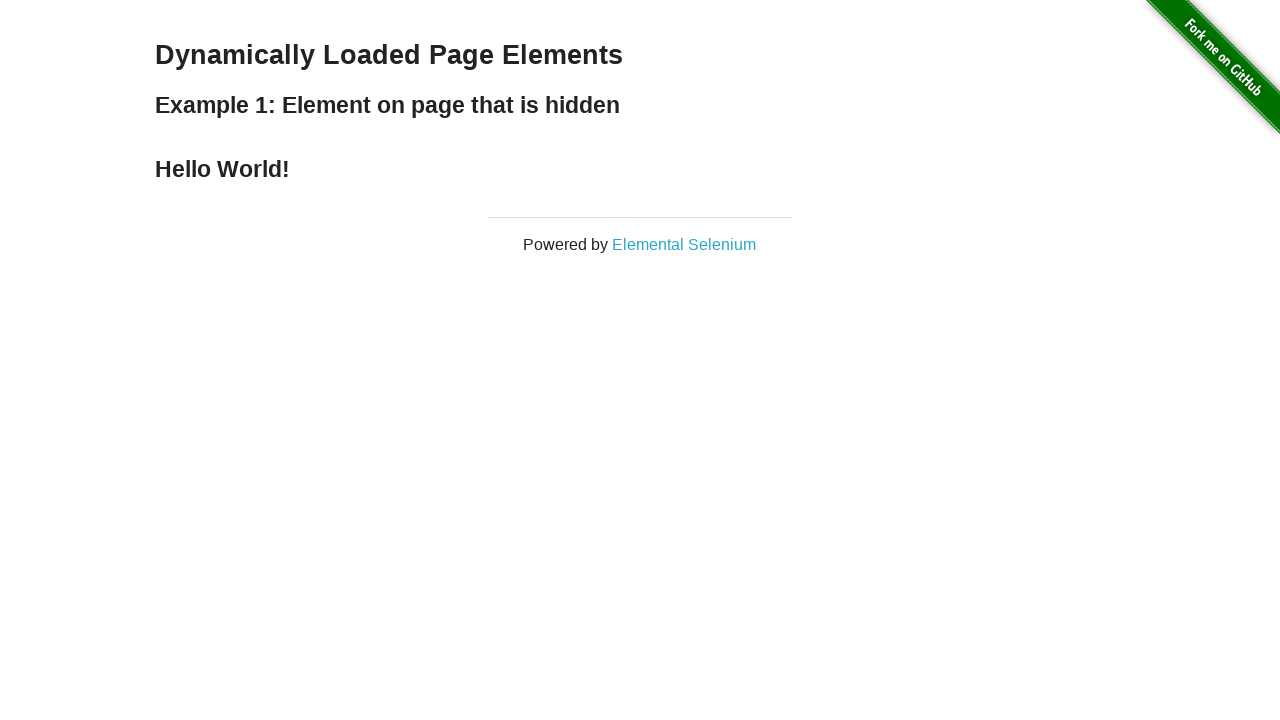

Printed loaded text to console
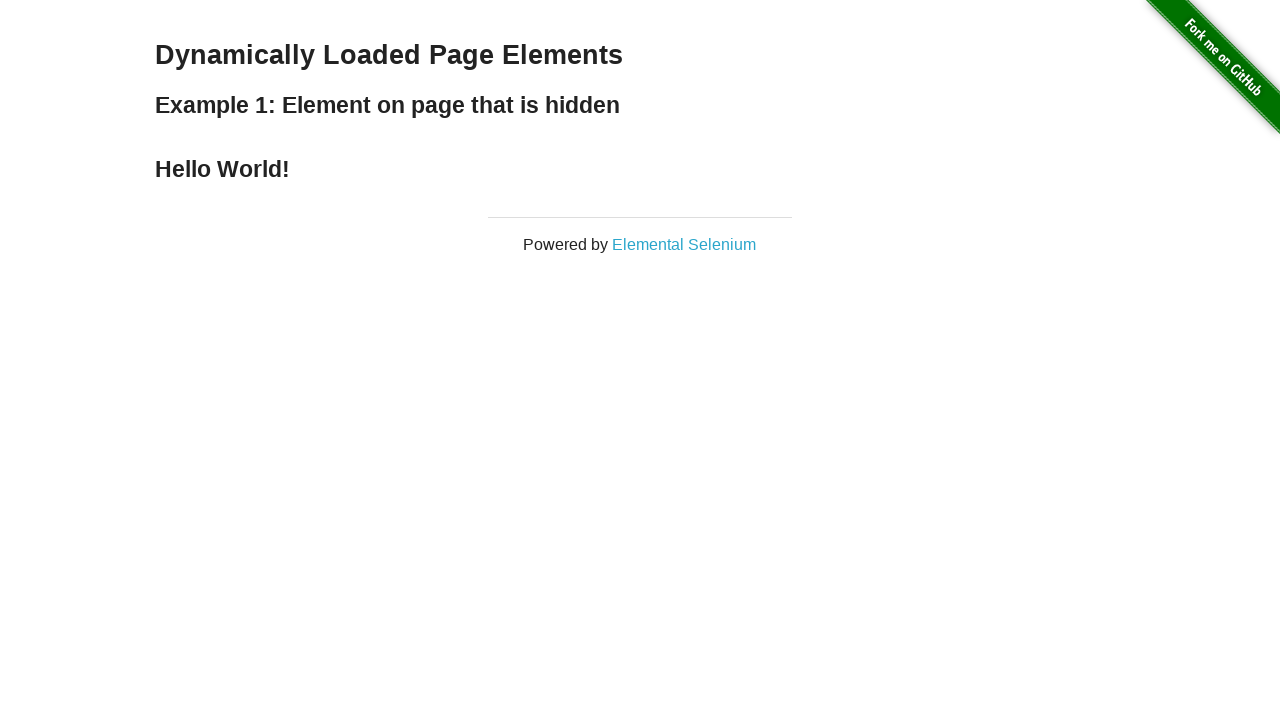

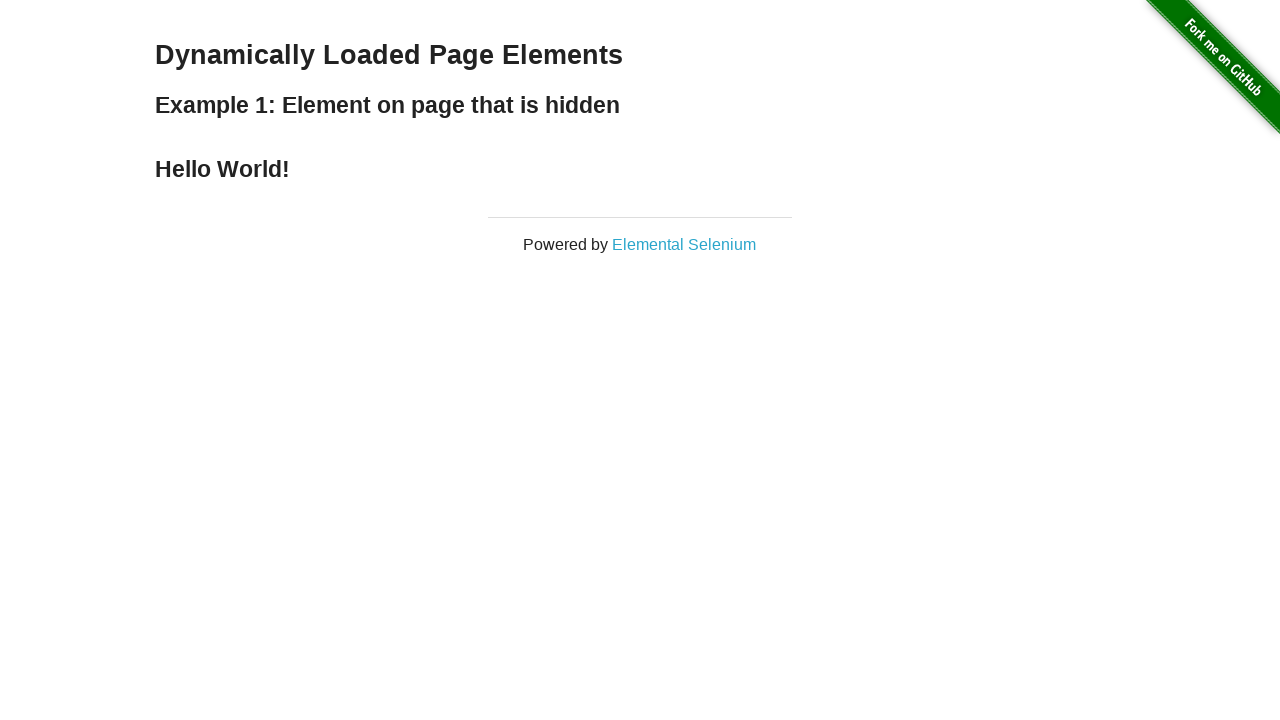